Counts the total number of columns in the EMPLOYEE BASIC INFORMATION table header

Starting URL: http://automationbykrishna.com/index.html#

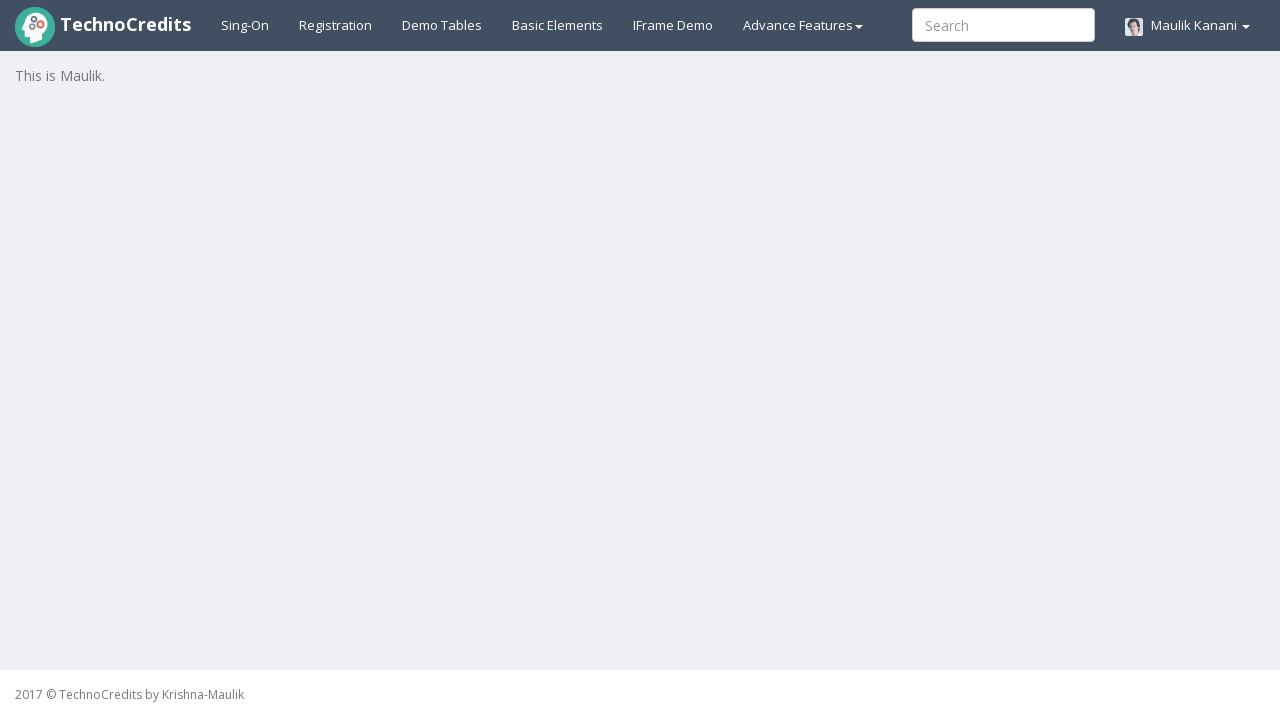

Clicked on demo tables link at (442, 25) on xpath=//a[@id='demotable']
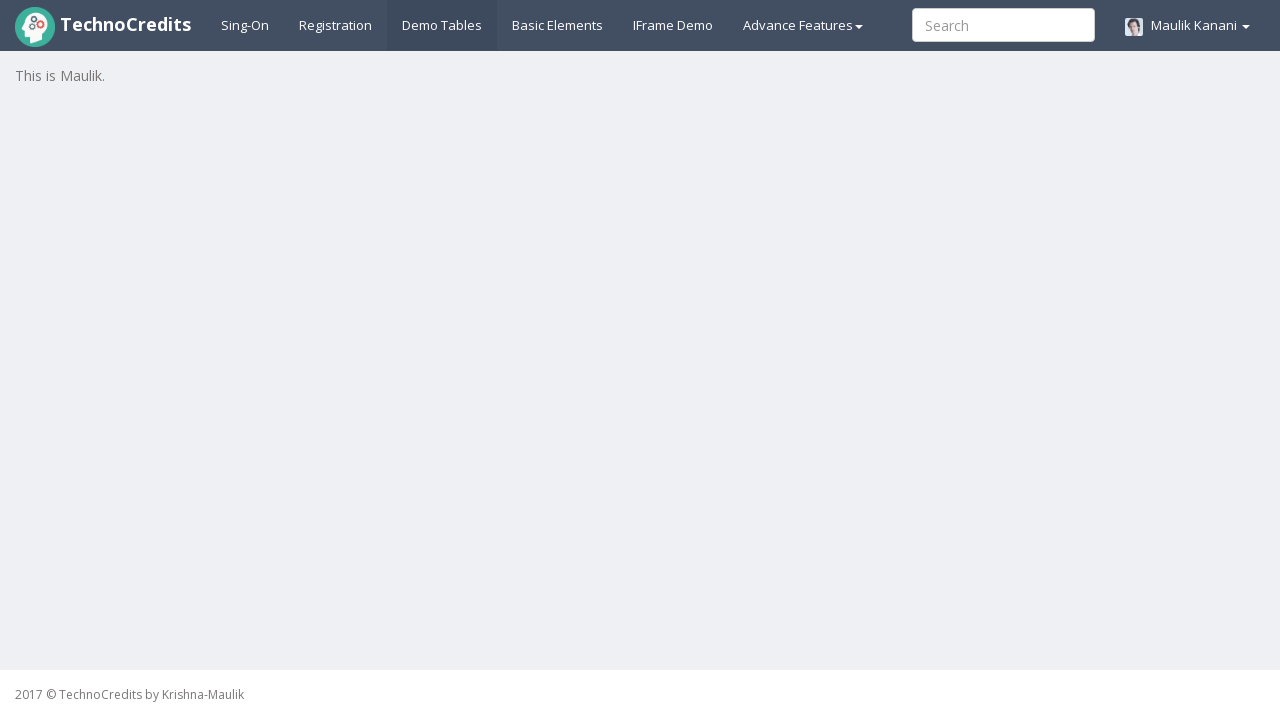

EMPLOYEE BASIC INFORMATION table loaded
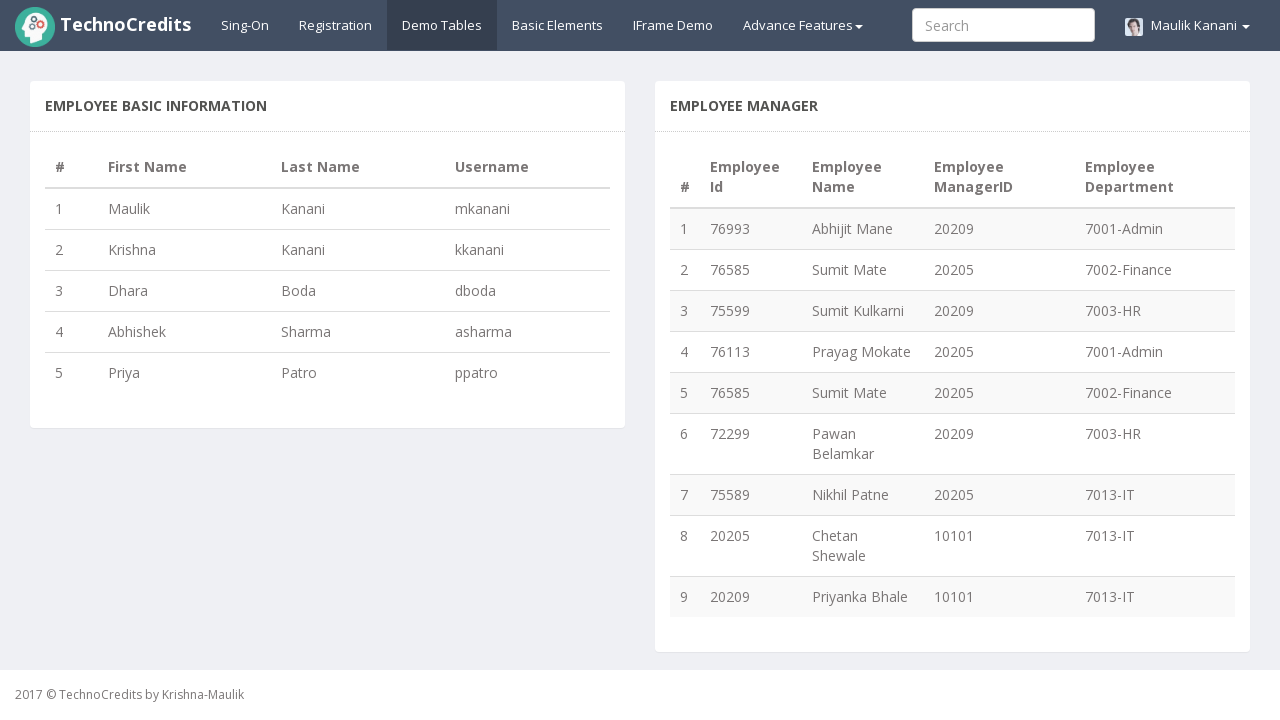

Counted total number of columns in EMPLOYEE BASIC INFORMATION table: 4
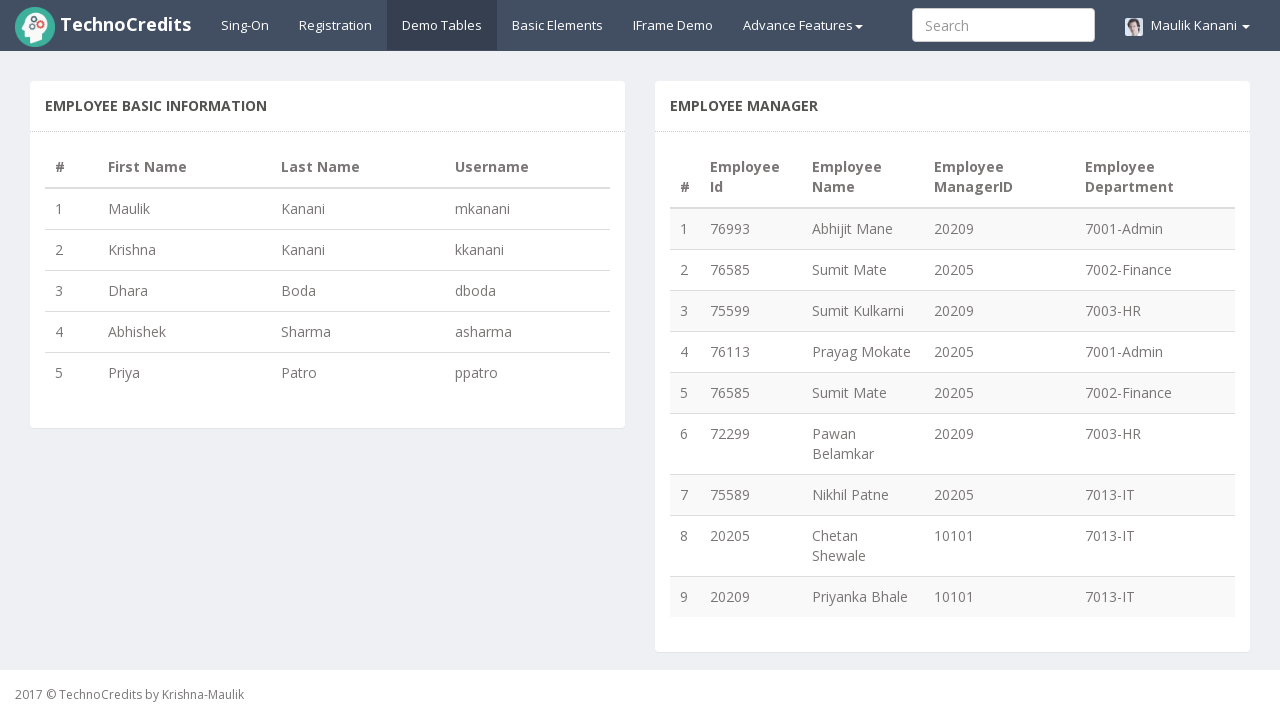

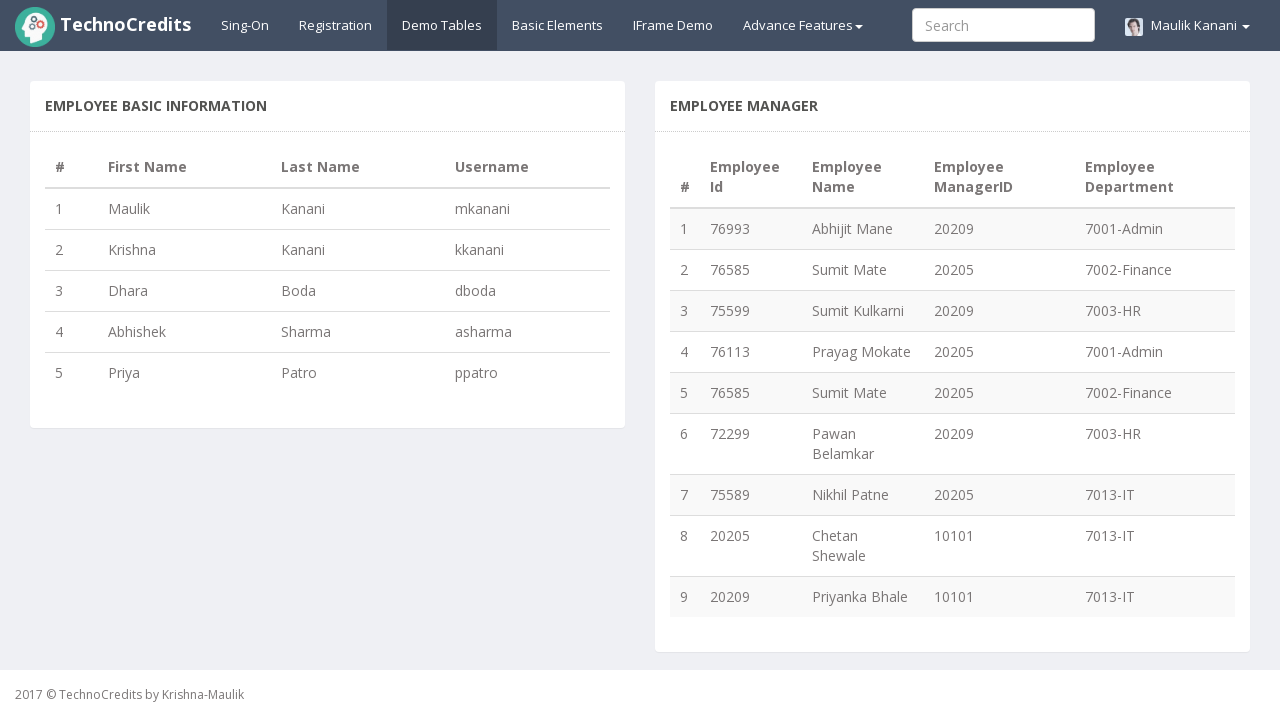